Tests clicking a button with a specific class attribute on the UI Testing Playground and handling the resulting alert dialog

Starting URL: http://uitestingplayground.com/classattr

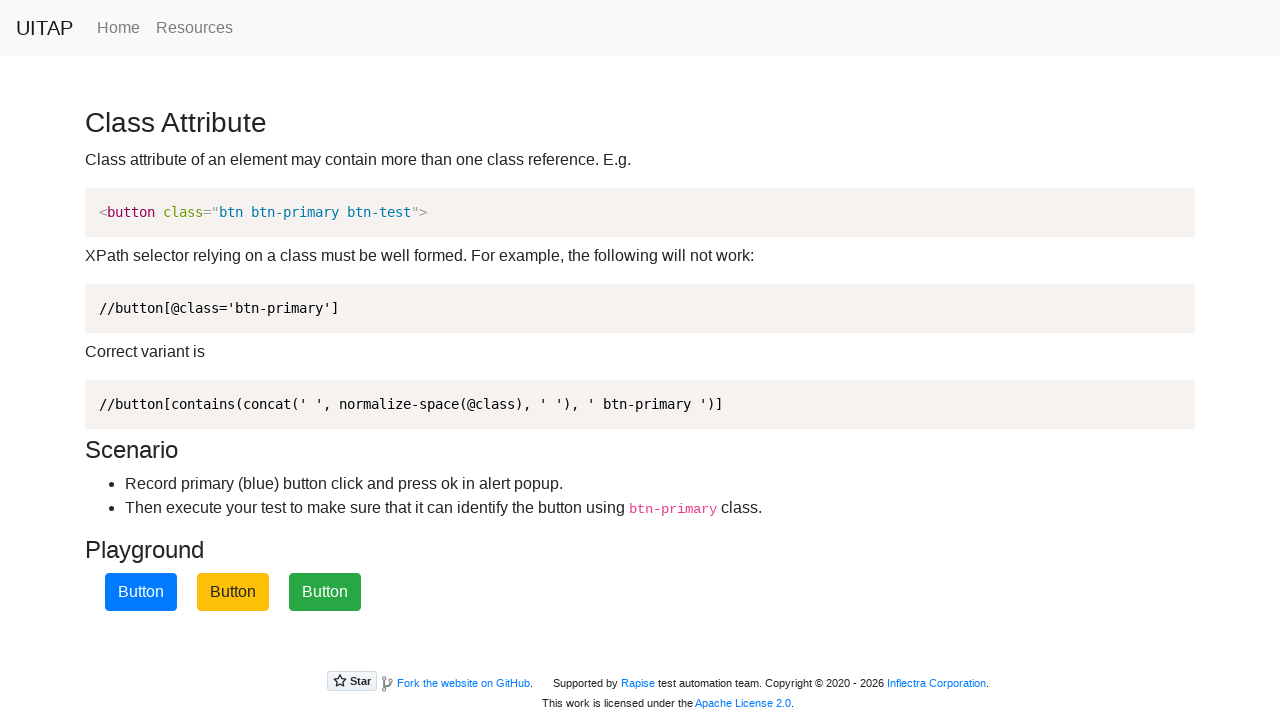

Navigated to UITestingPlayground classattr test page
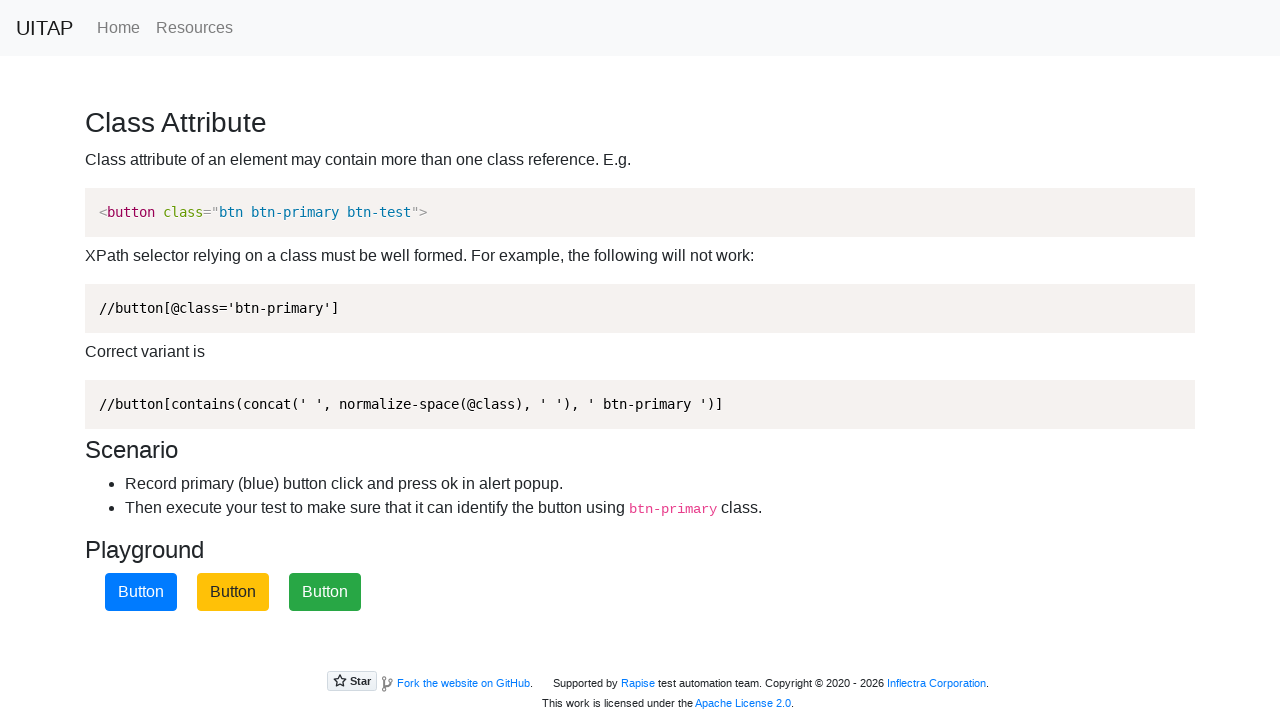

Clicked button with class attribute 'btn-primary' at (141, 592) on button.btn-primary
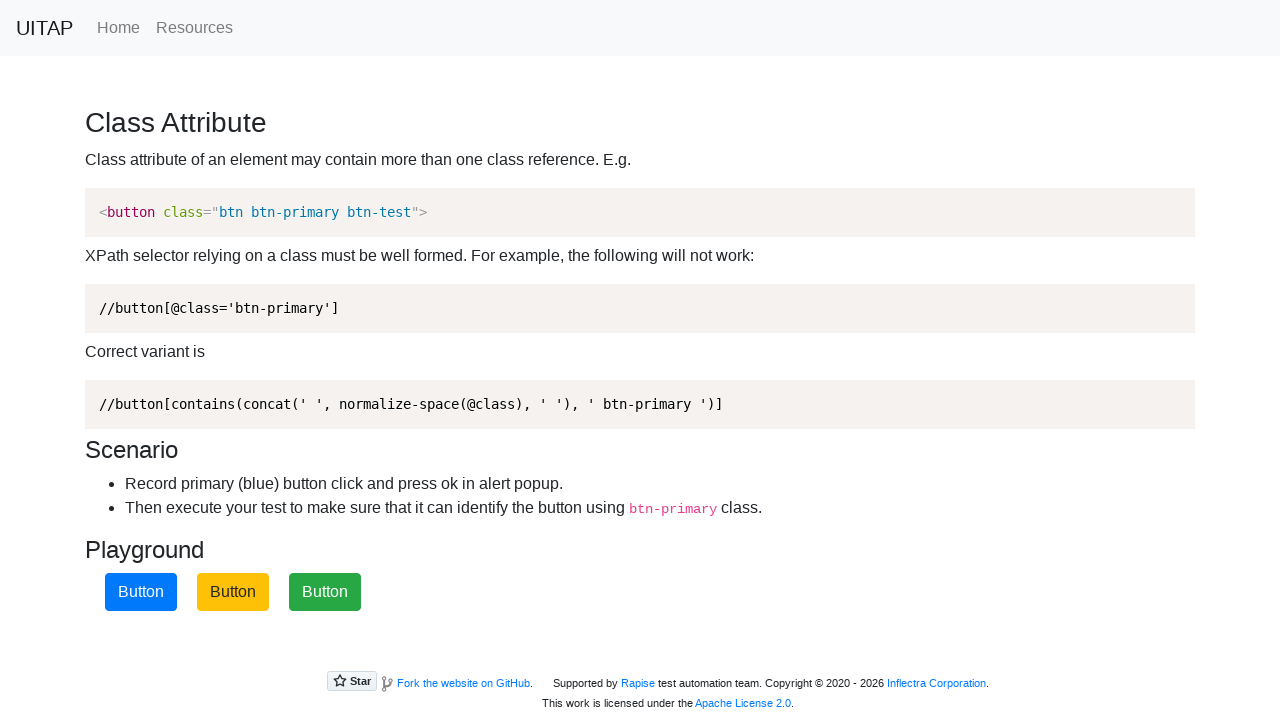

Set up dialog handler to automatically accept alerts
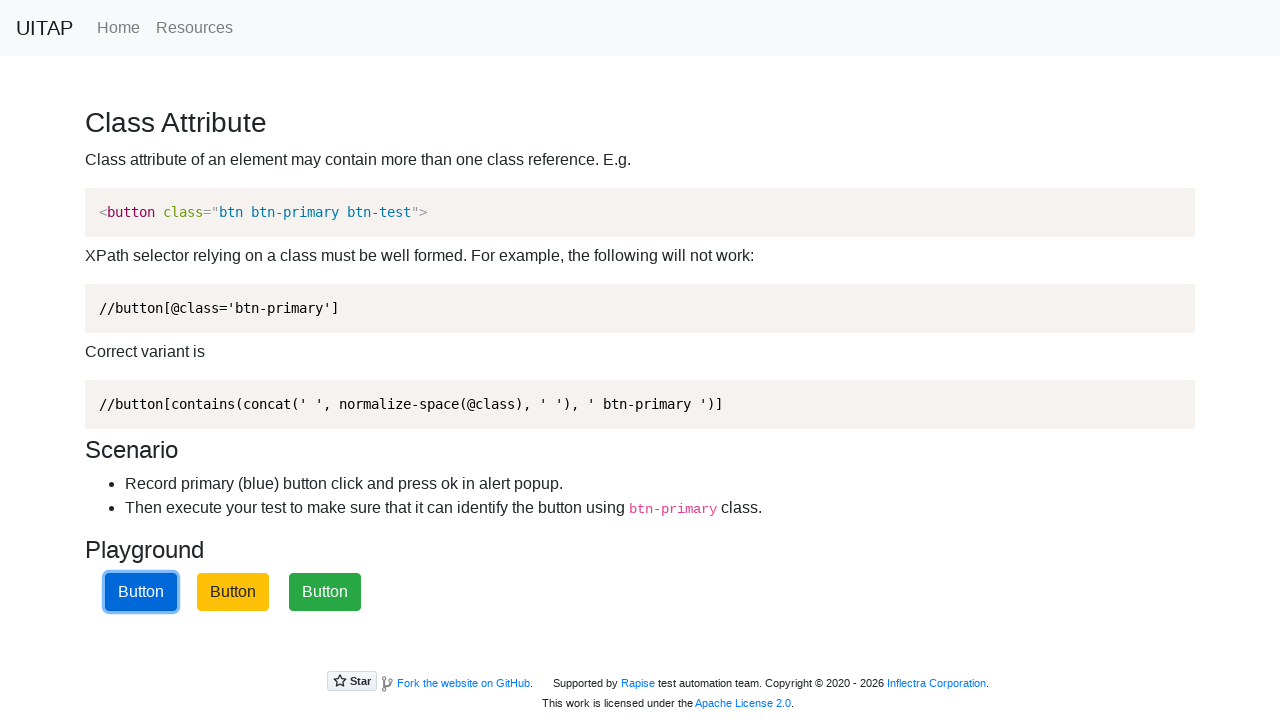

Waited 500ms to ensure dialog handling completes
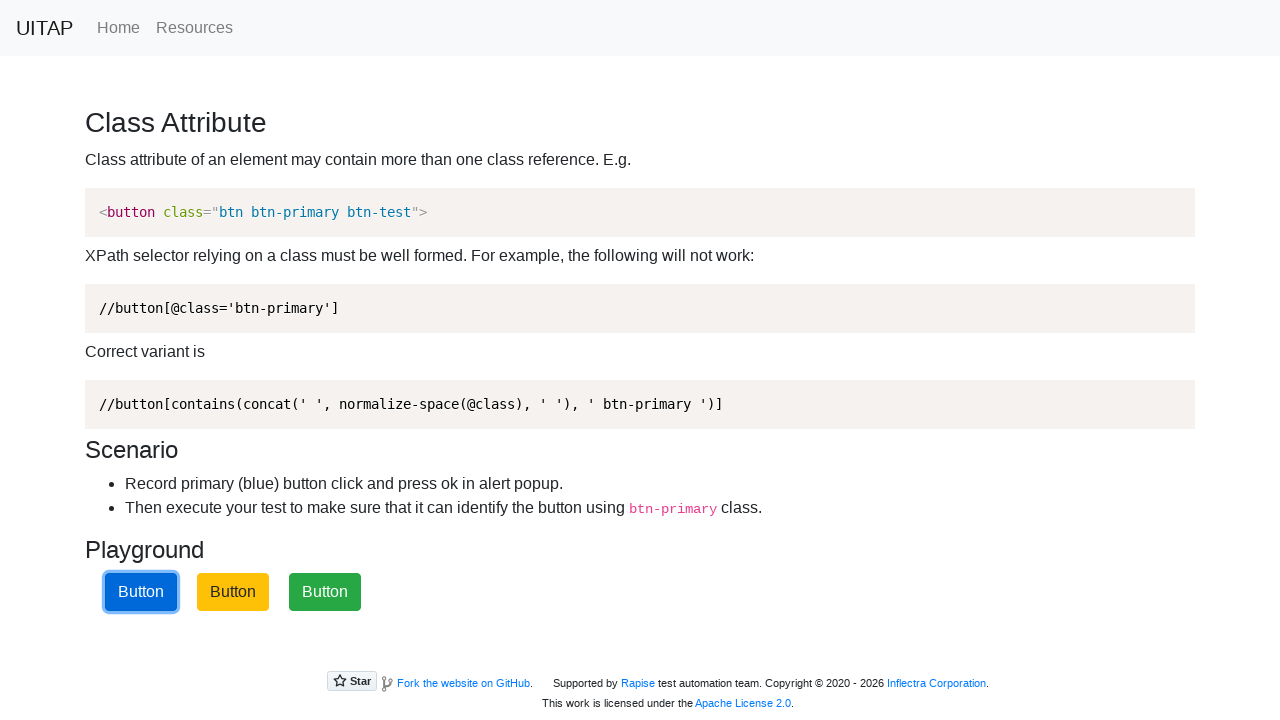

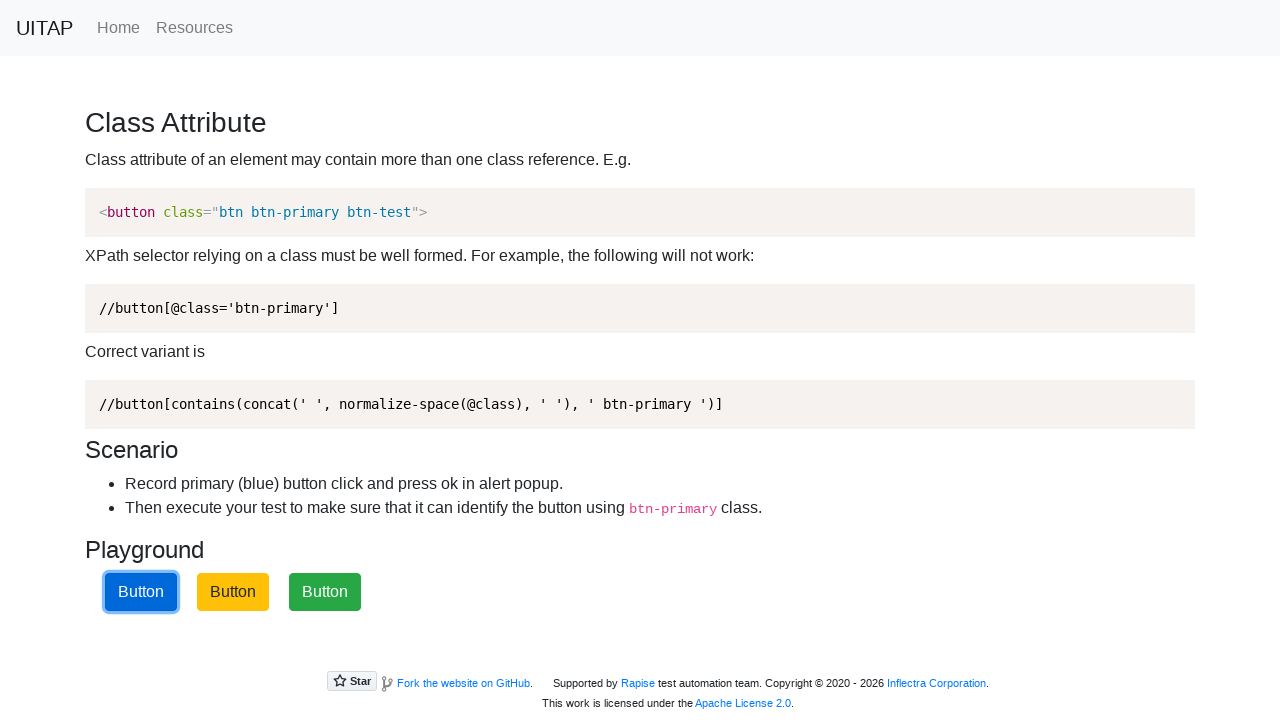